Tests navigation to the contact page by clicking the Contact button, verifying the URL changes and the expected header text is displayed

Starting URL: https://trytestingthis.netlify.app/

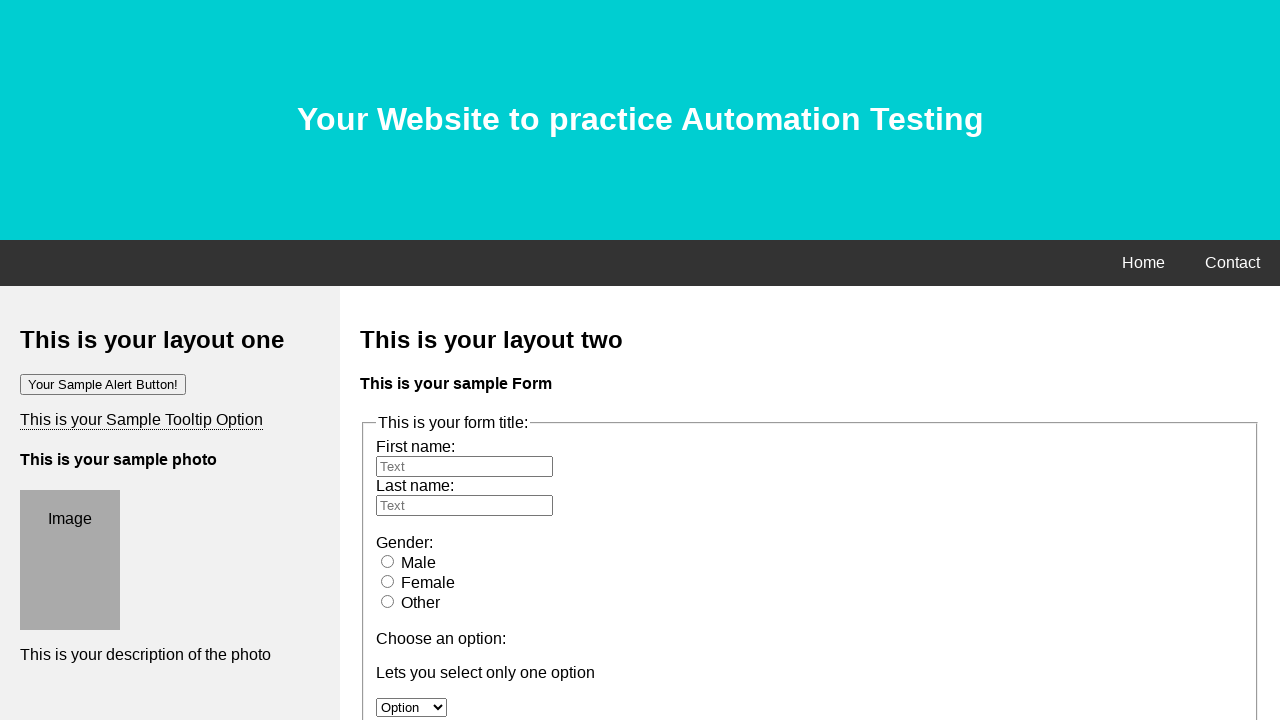

Clicked Contact button to navigate to contact page at (1232, 263) on a.button.bar-item[href='/contact']
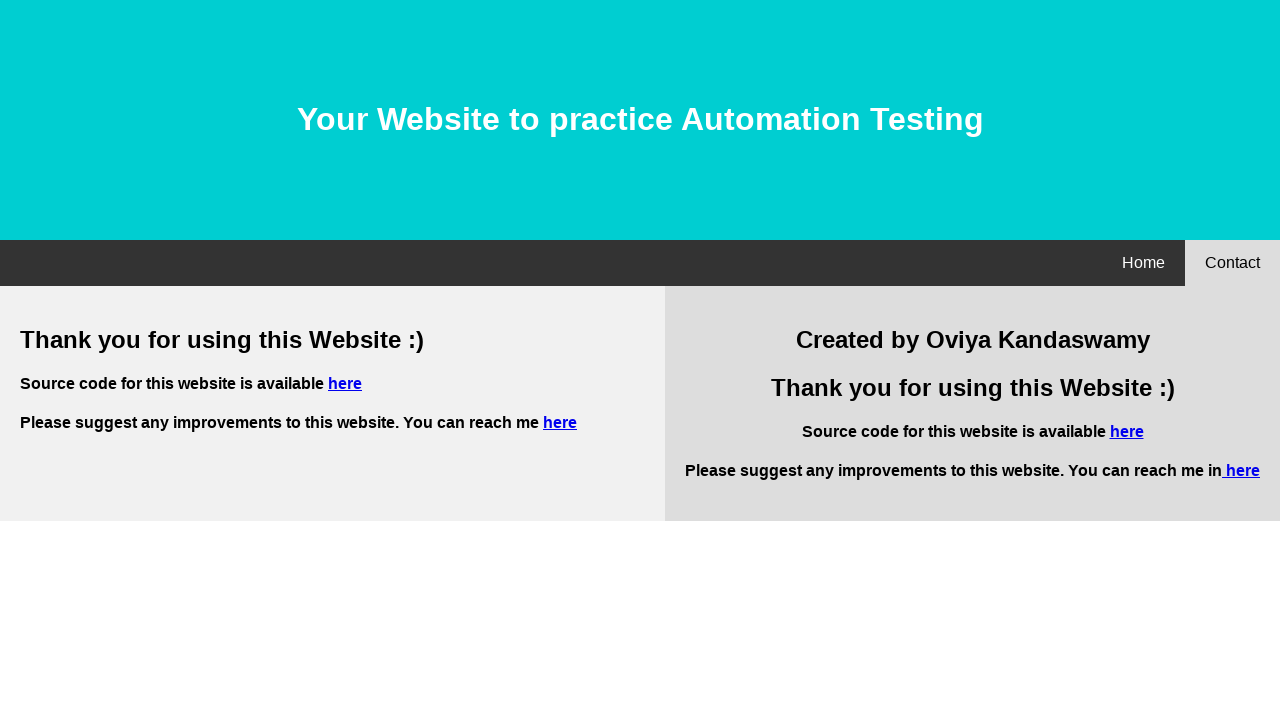

Waited for URL to change to contact page
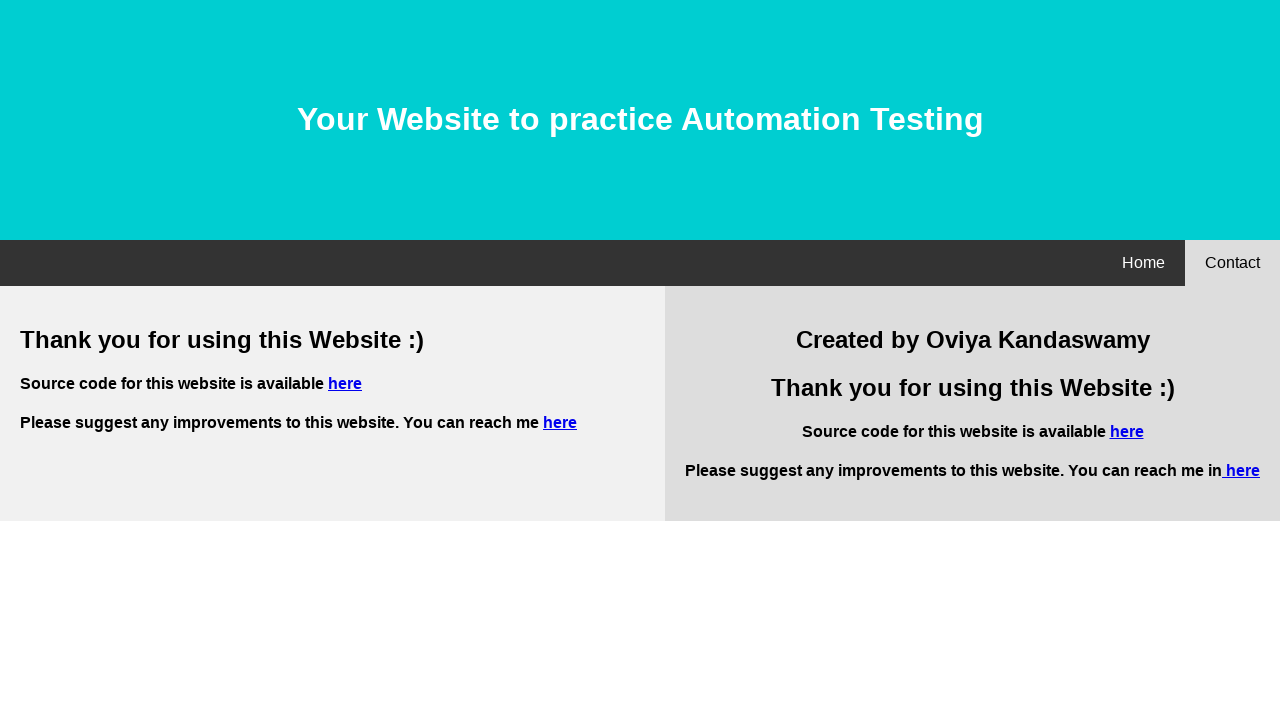

Retrieved current URL: https://trytestingthis.netlify.app/contact
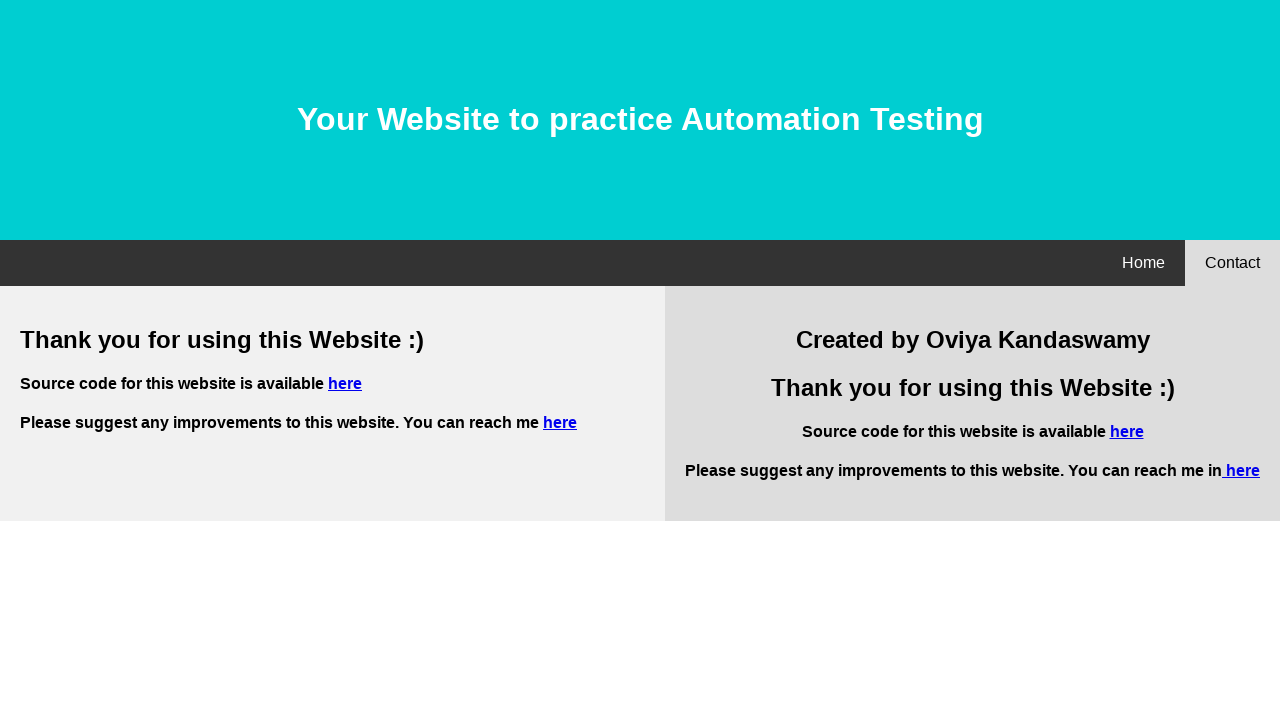

Verified URL changed to contact page as expected
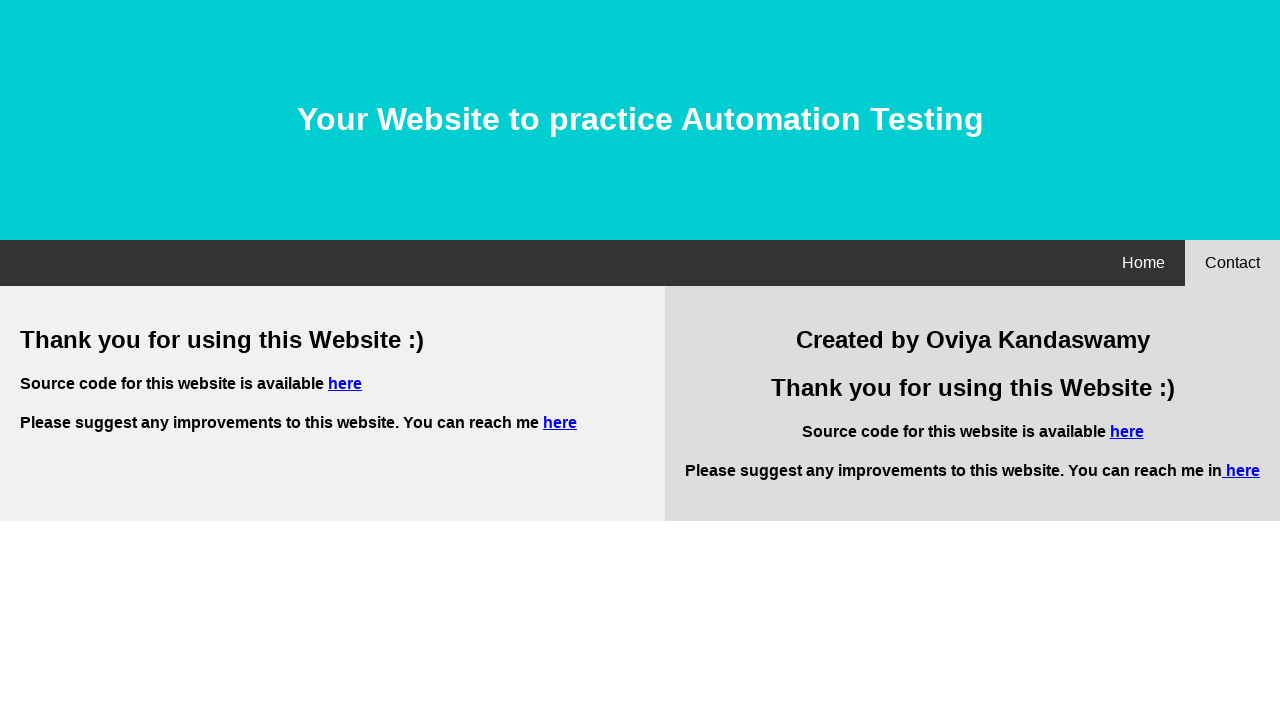

Located header element on contact page
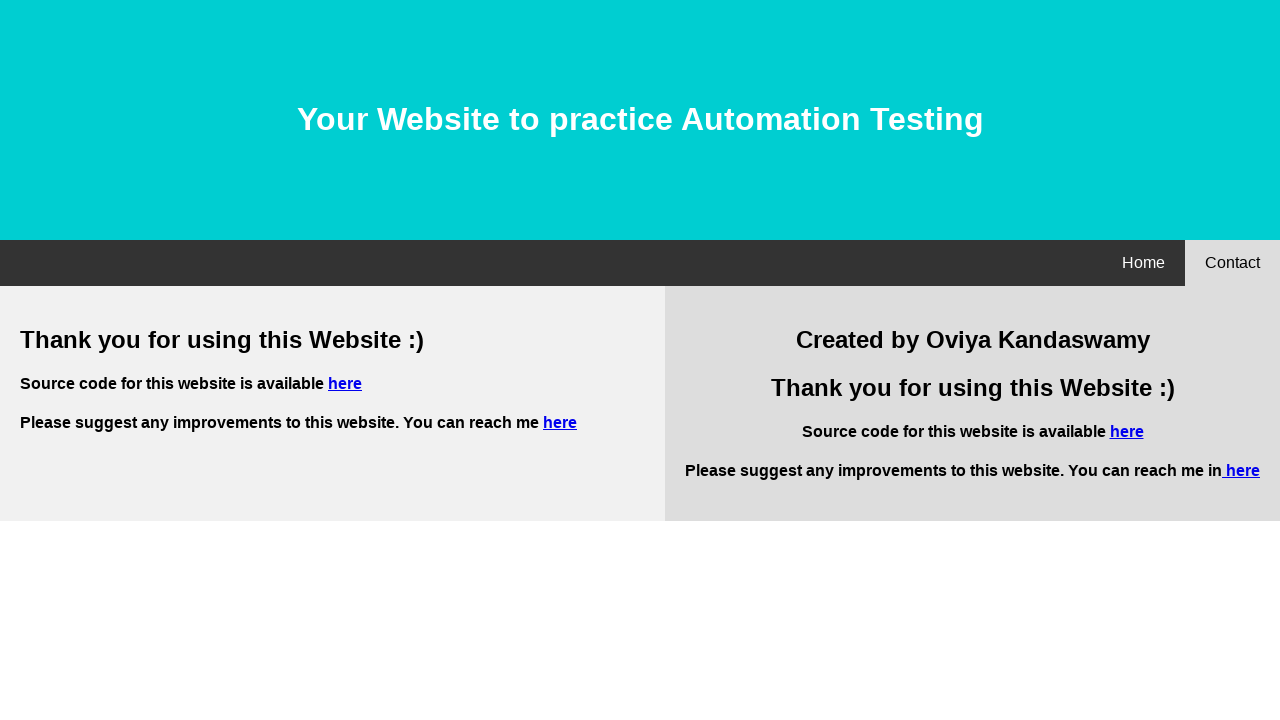

Retrieved header text: Thank you for using this Website :)
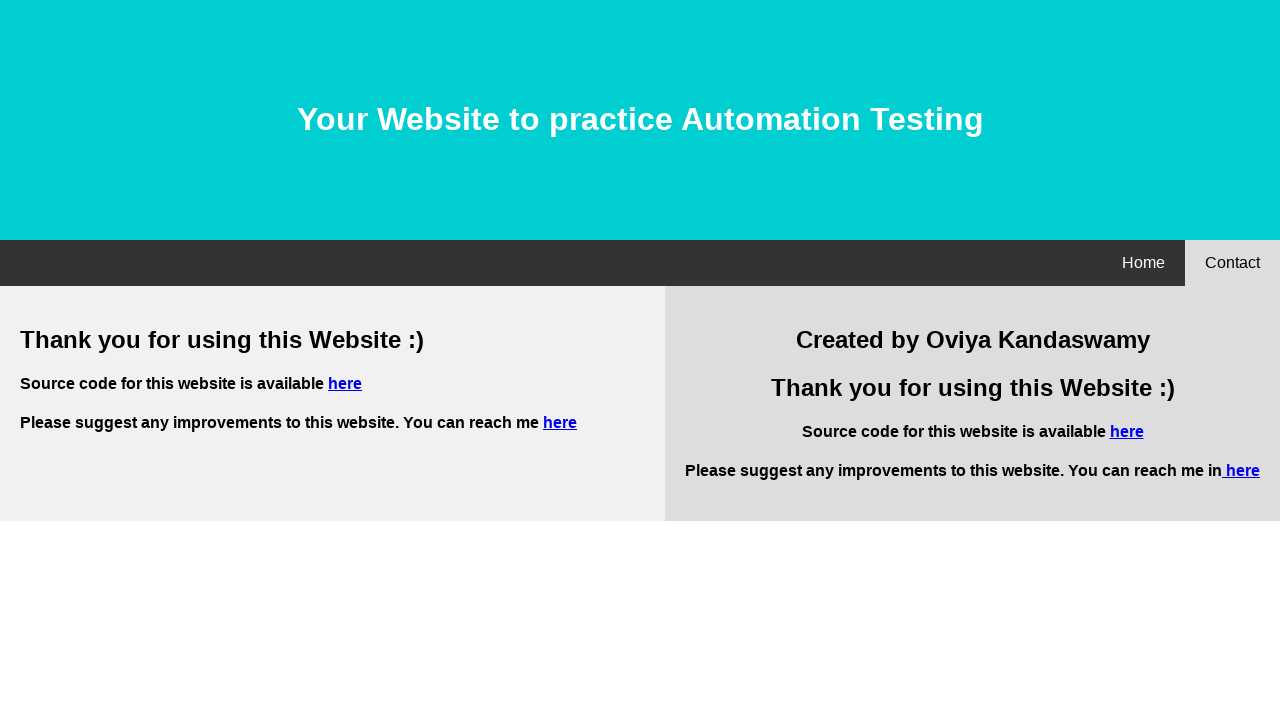

Verified header text matches expected value
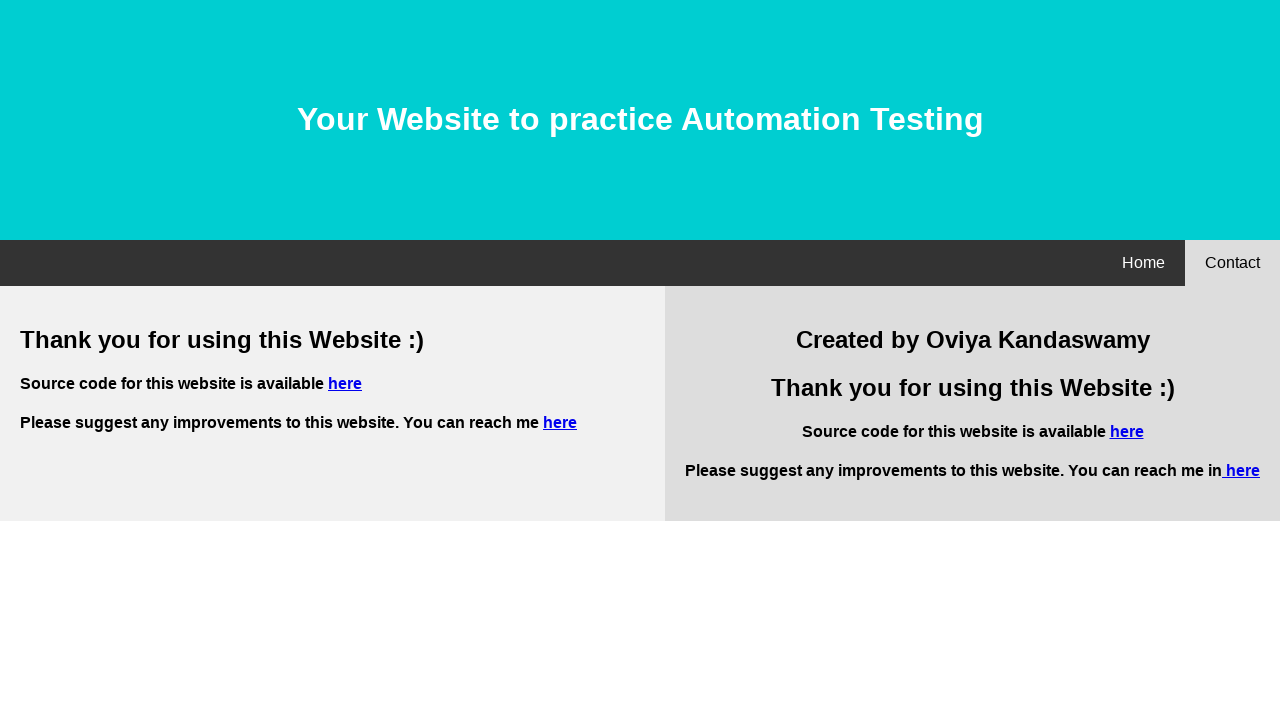

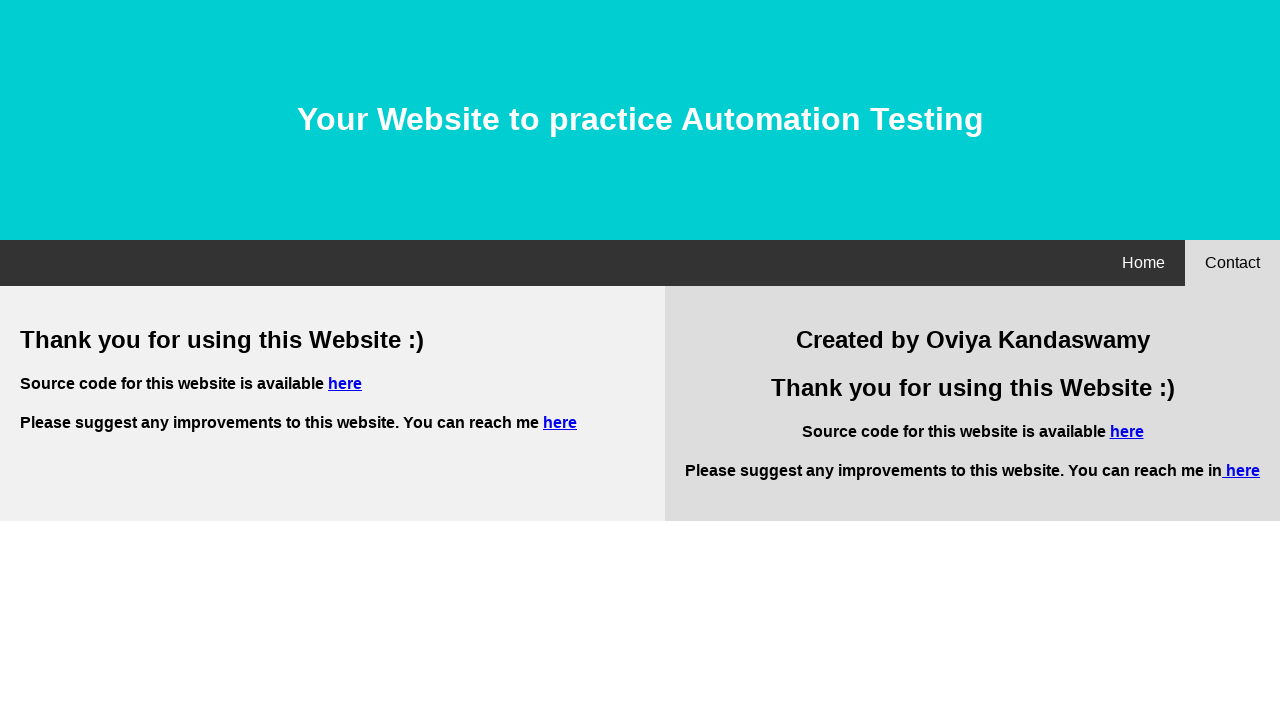